Tests opting out of A/B tests by forging an Optimizely opt-out cookie on the target page, then refreshing to verify the page shows "No A/B Test" heading.

Starting URL: http://the-internet.herokuapp.com/abtest

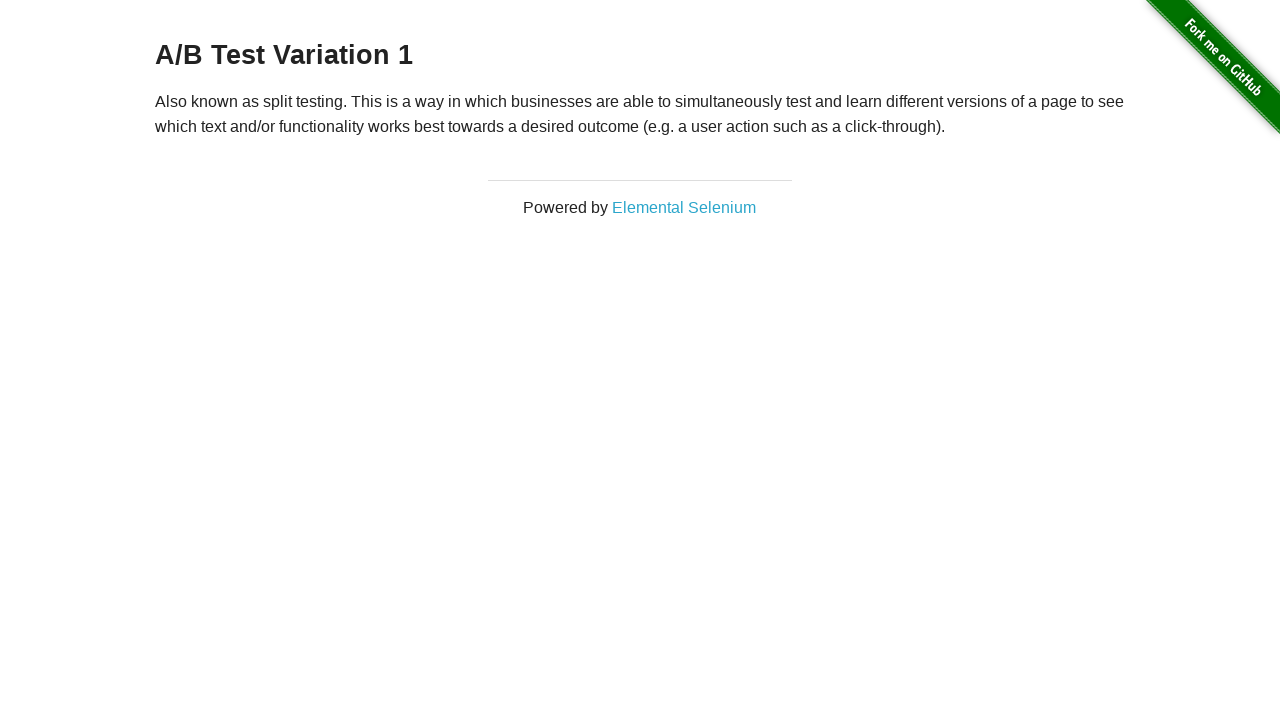

Located h3 heading element
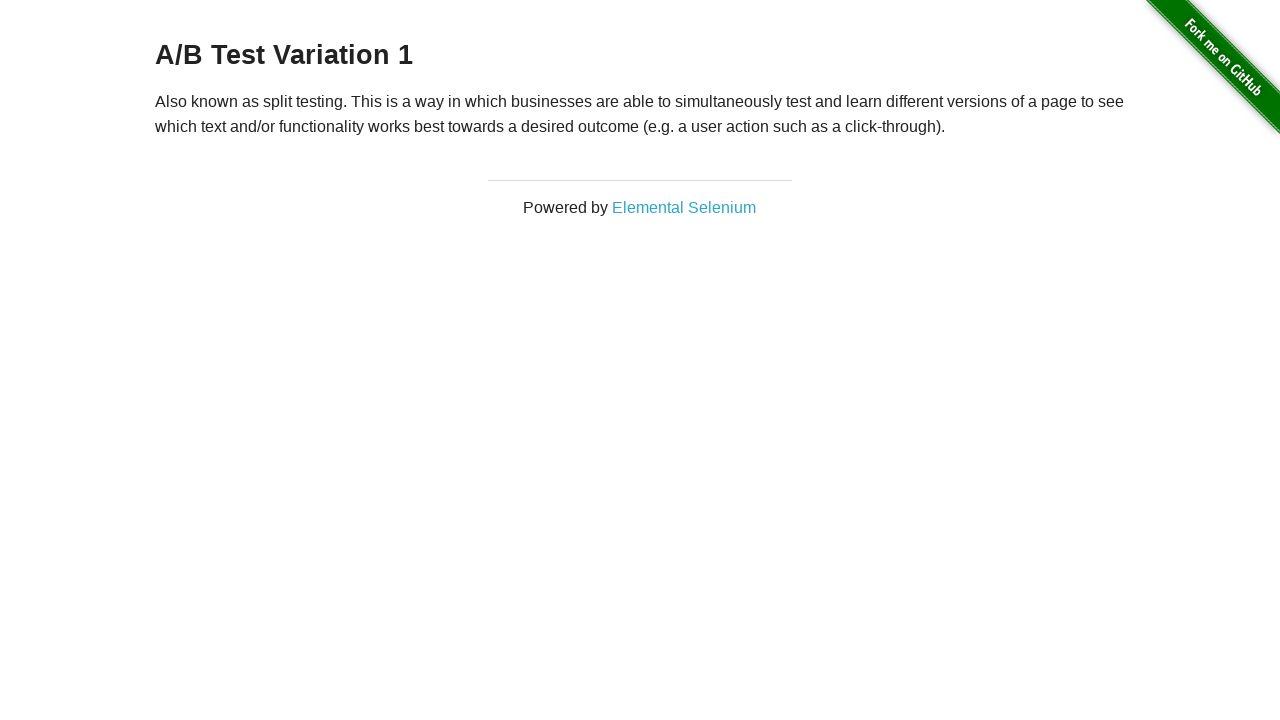

Retrieved heading text content
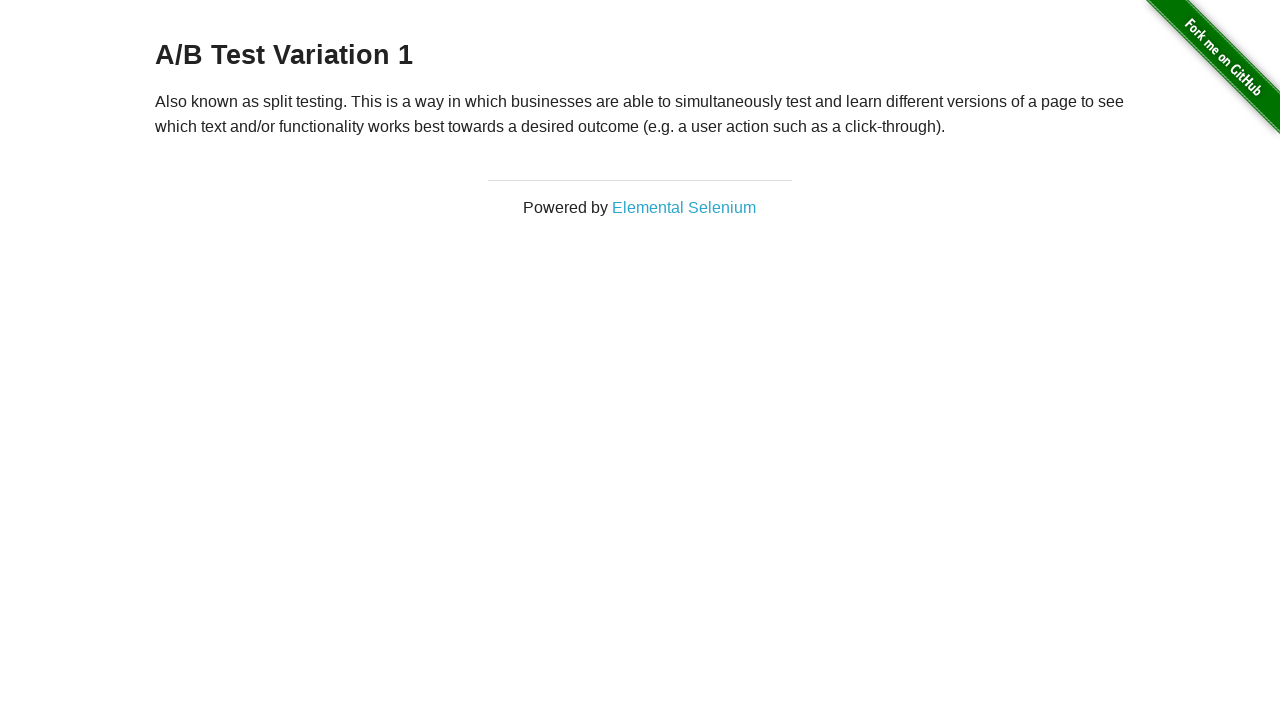

Verified initial page shows A/B test heading (Control or Variation 1)
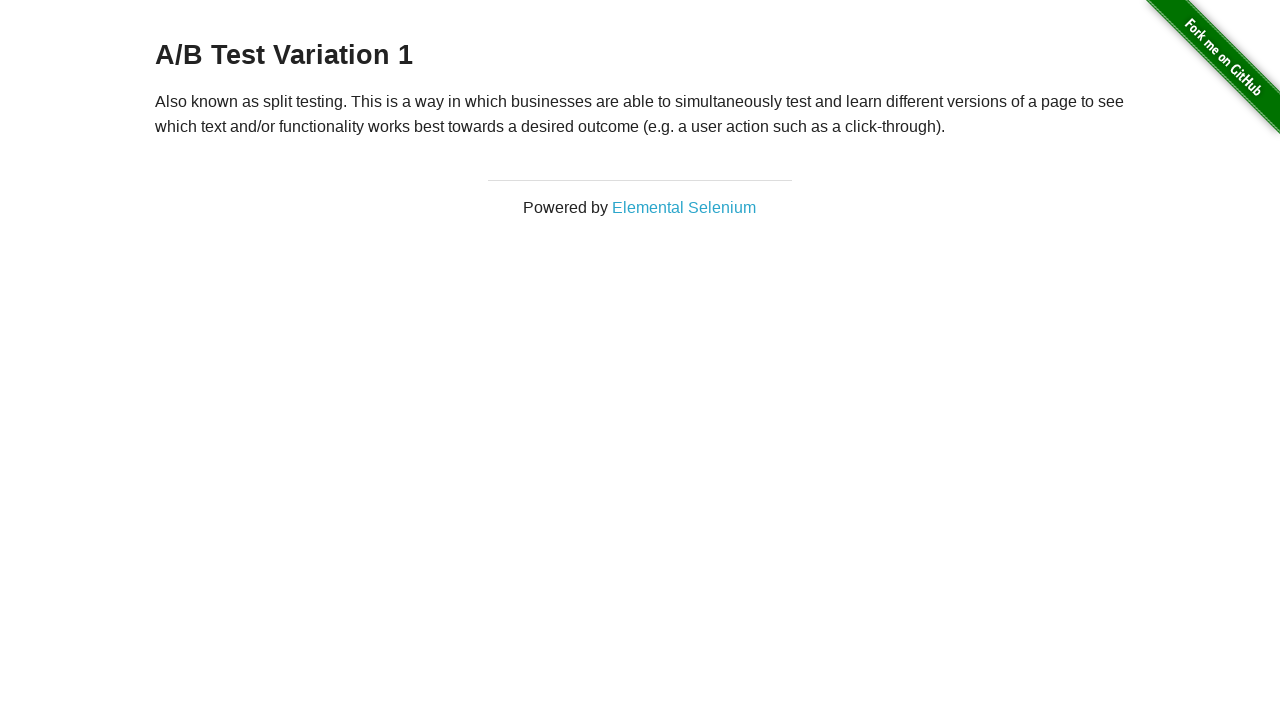

Added Optimizely opt-out cookie to context
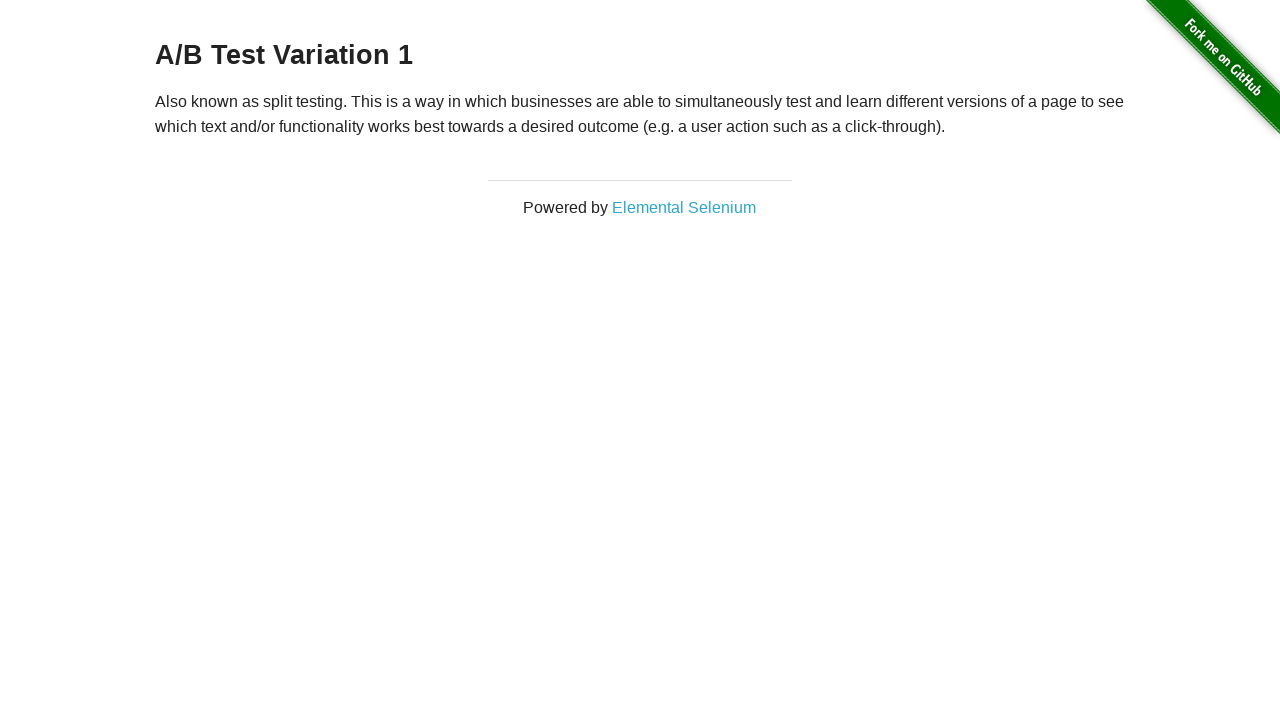

Reloaded page to apply opt-out cookie
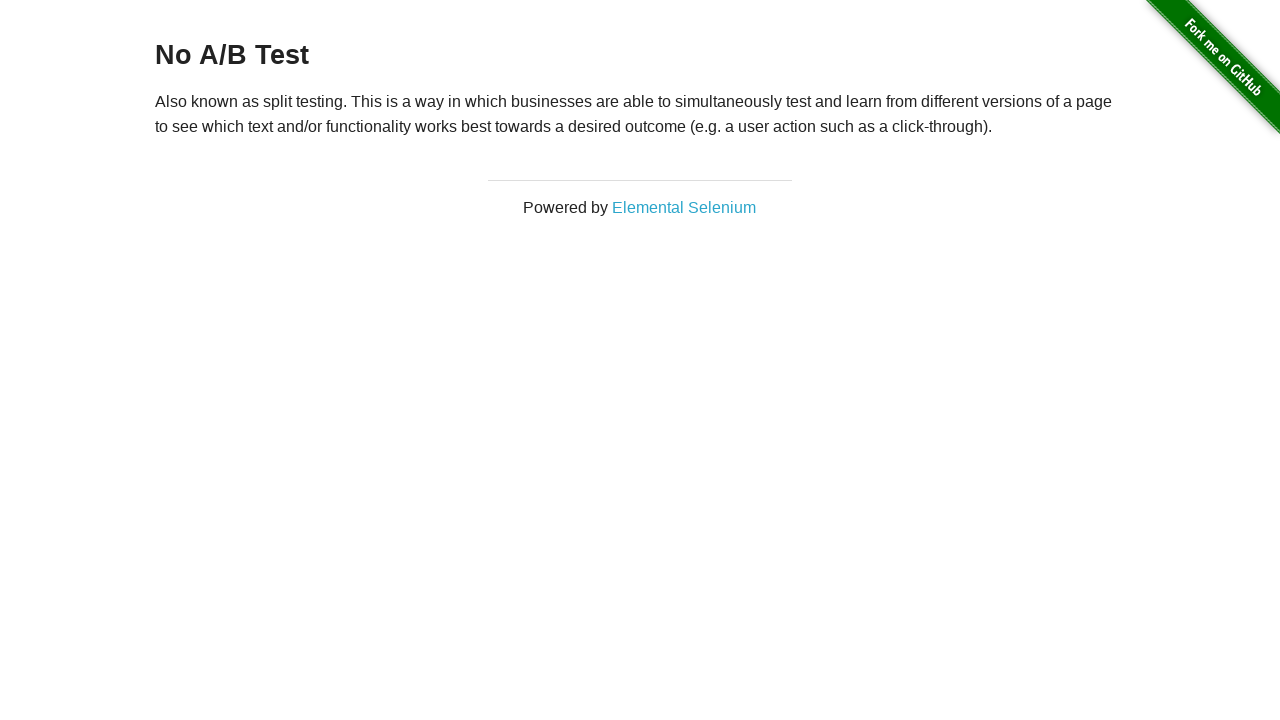

Retrieved heading text content after page reload
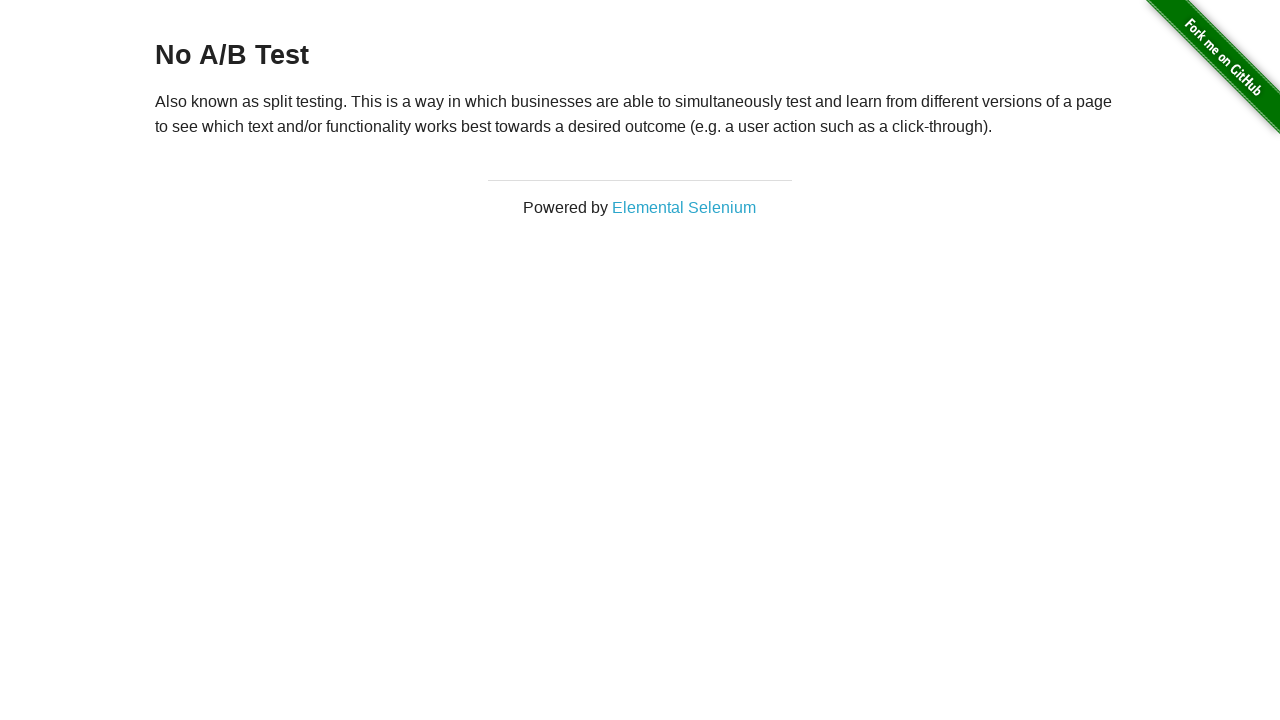

Verified page now displays 'No A/B Test' heading after opting out
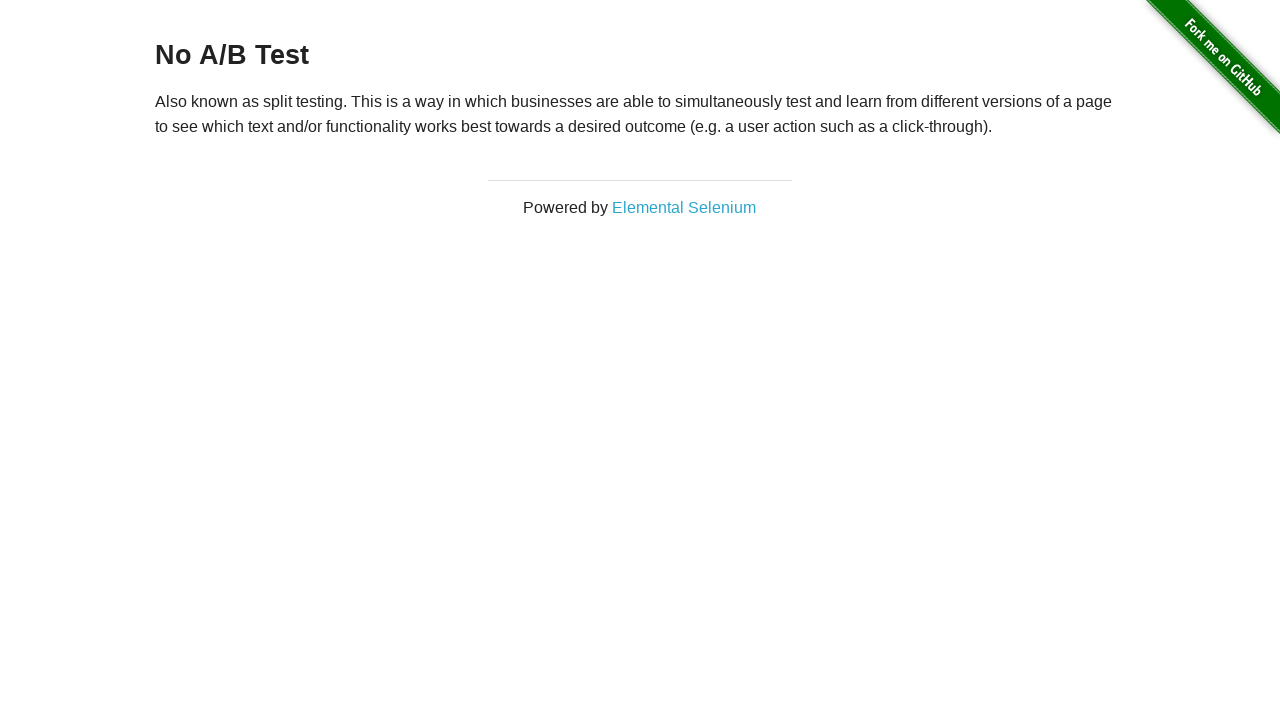

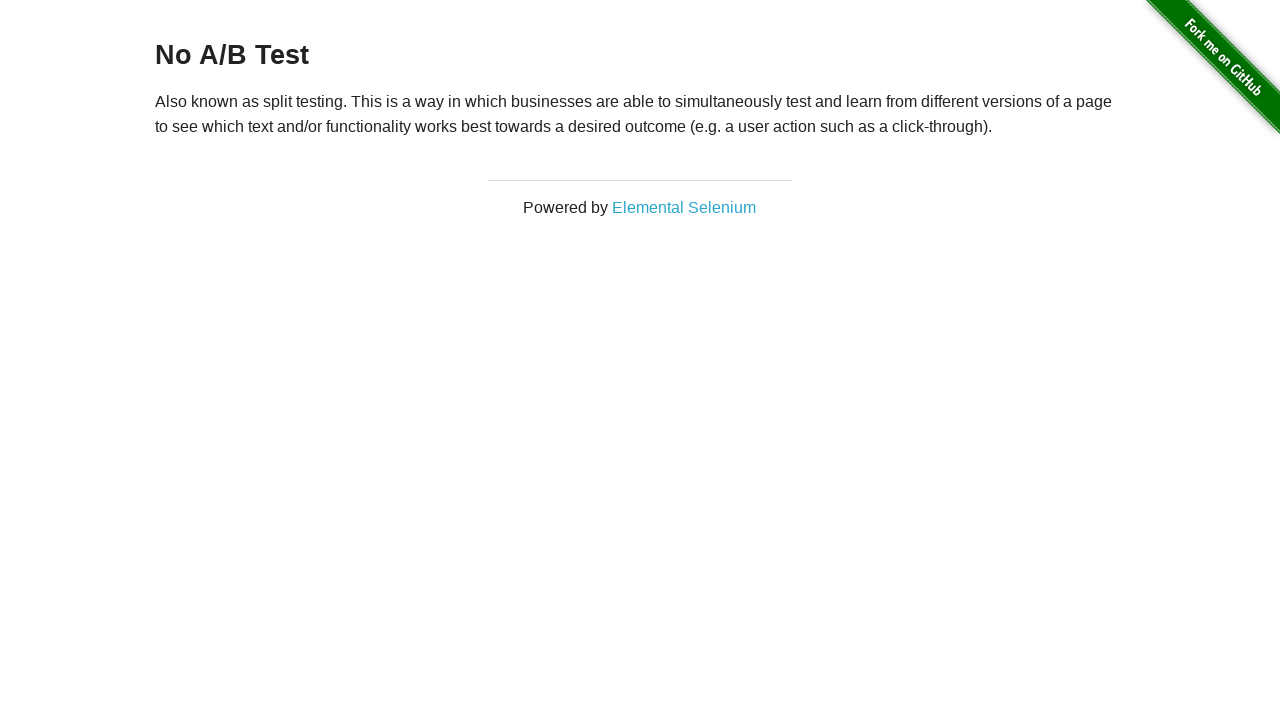